Tests double-click functionality on a jQuery demo page by switching to an iframe and performing a double-click action on a target div element

Starting URL: https://api.jquery.com/dblclick/#entry-examples

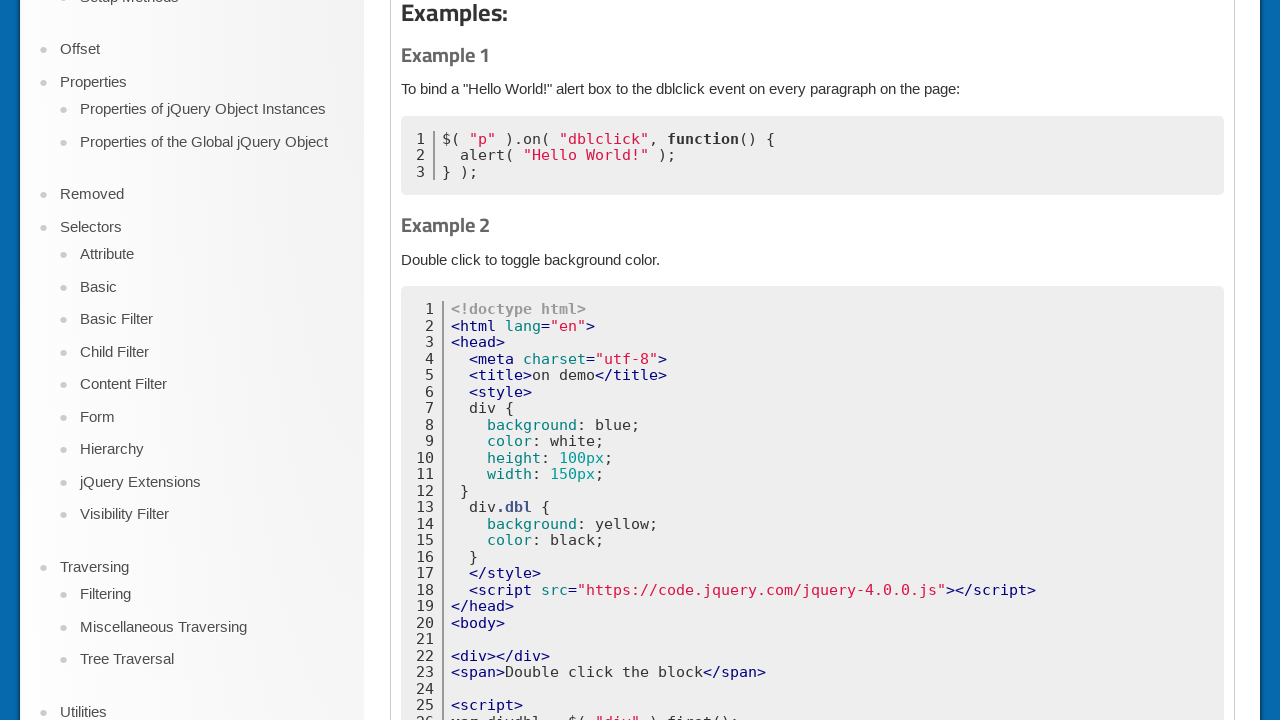

Located and switched to the first iframe on the page
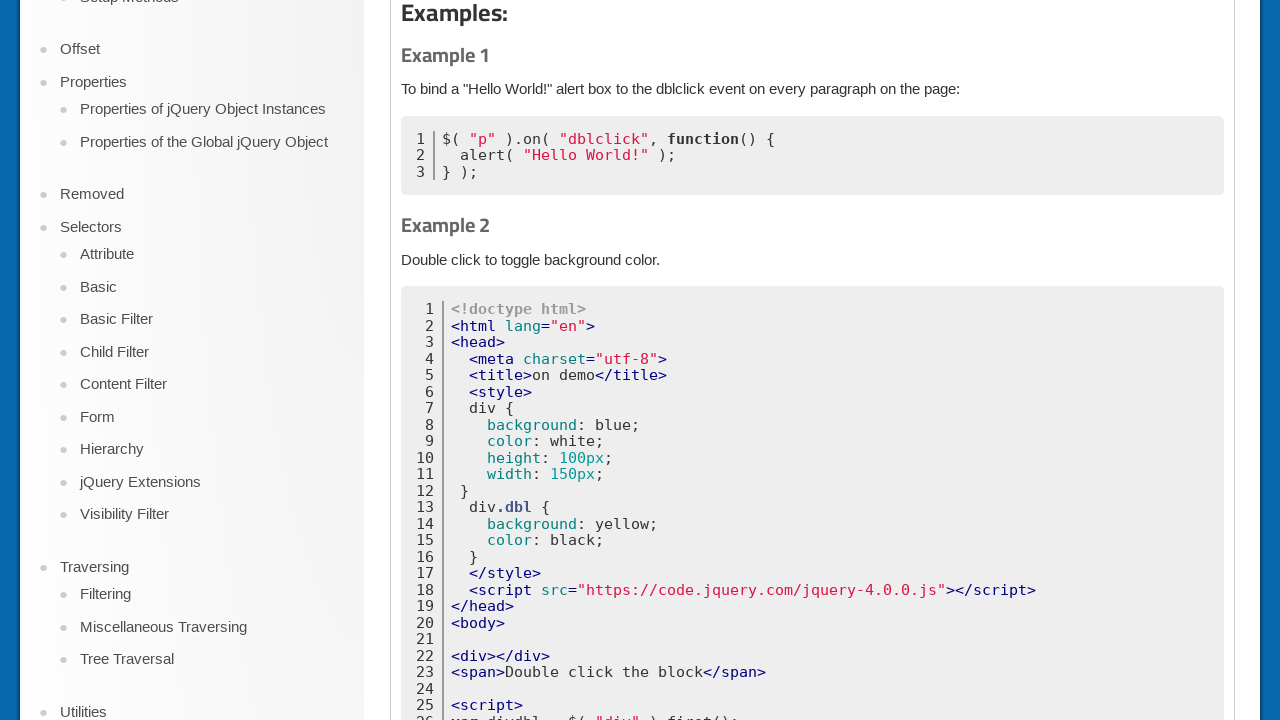

Double-clicked on the target div element inside the iframe at (478, 360) on iframe >> nth=0 >> internal:control=enter-frame >> xpath=//span[text()='Double c
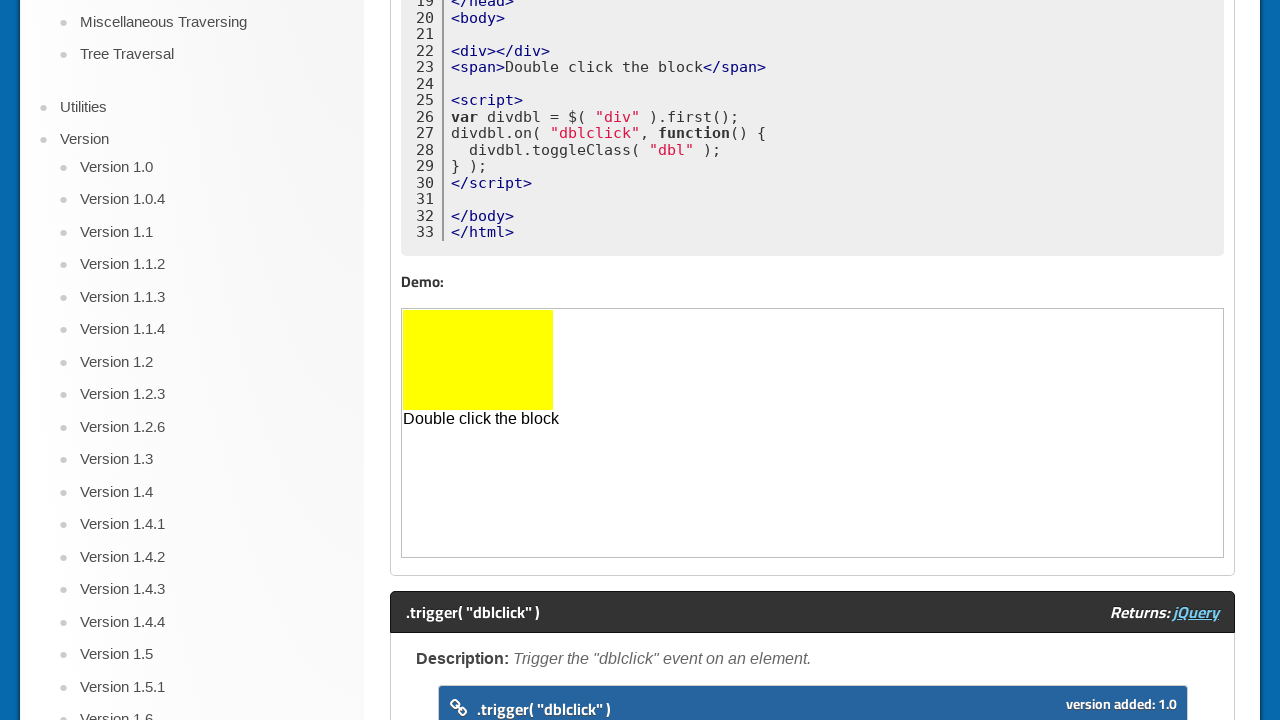

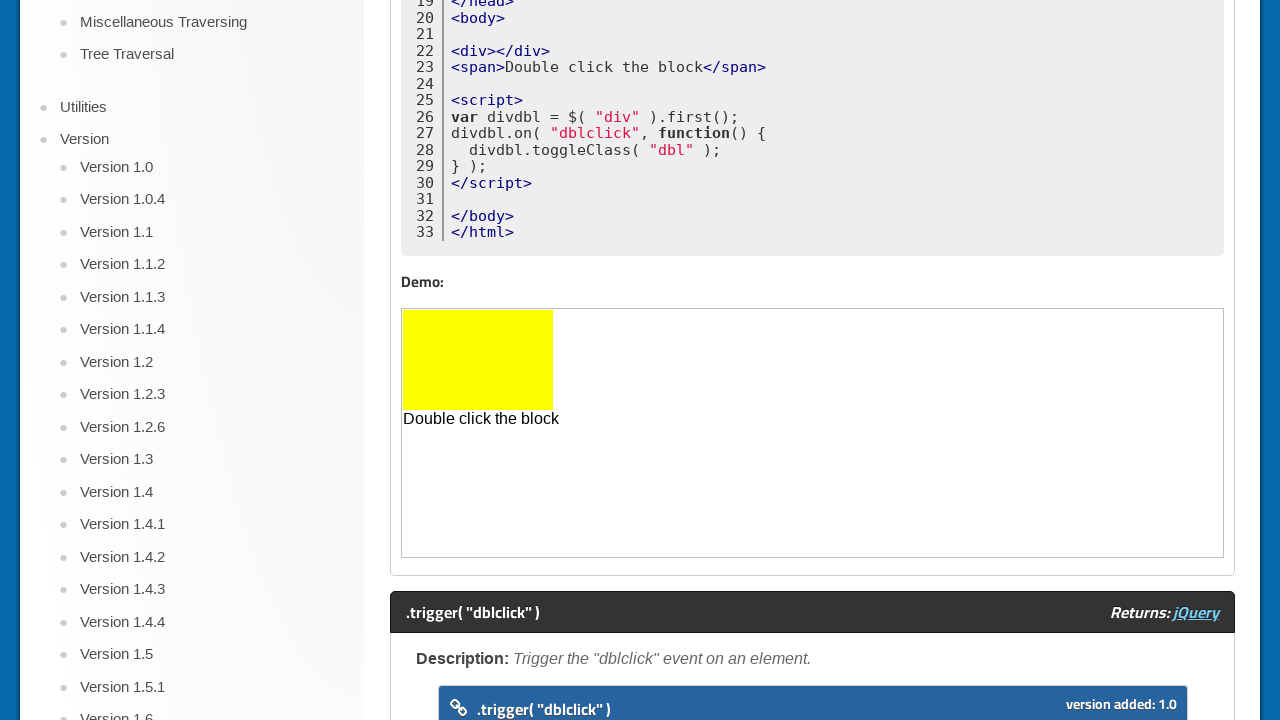